Tests dropdown menu functionality by clicking a dropdown button and selecting the Flipkart option from the revealed menu

Starting URL: https://omayo.blogspot.com/

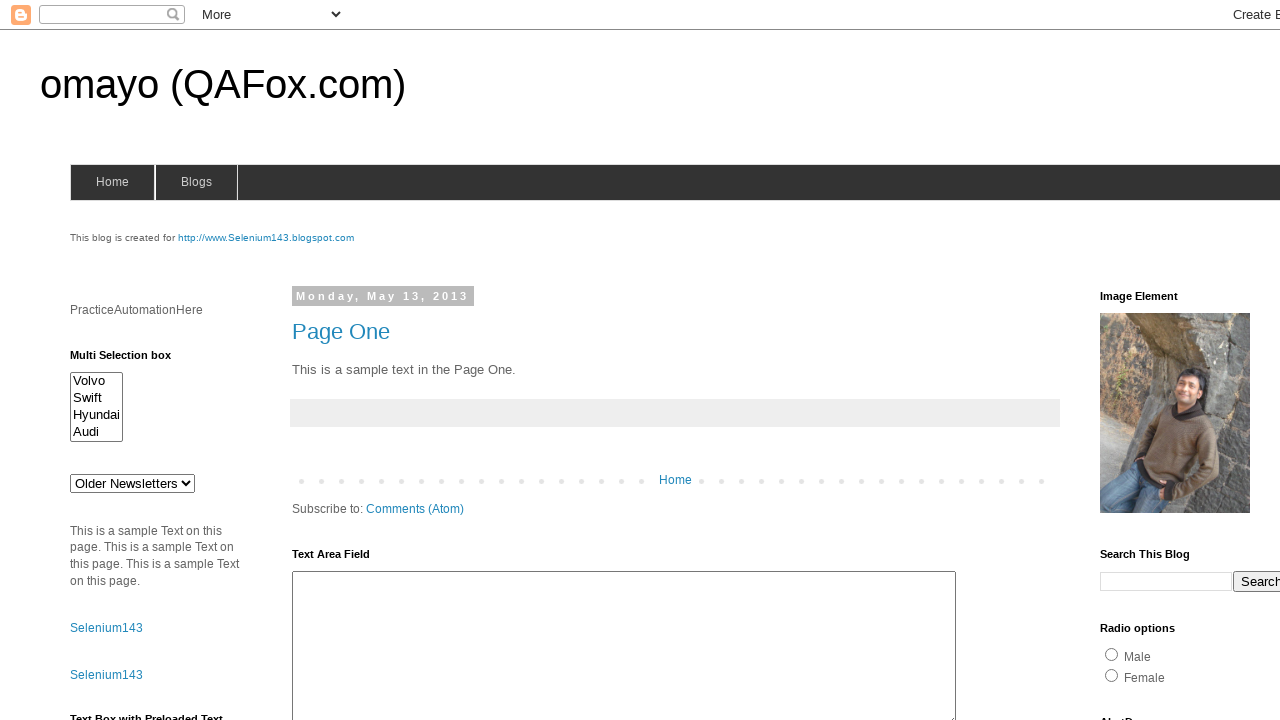

Clicked dropdown button to reveal menu options at (1227, 360) on xpath=//button[contains(text(),'Dropdown')]
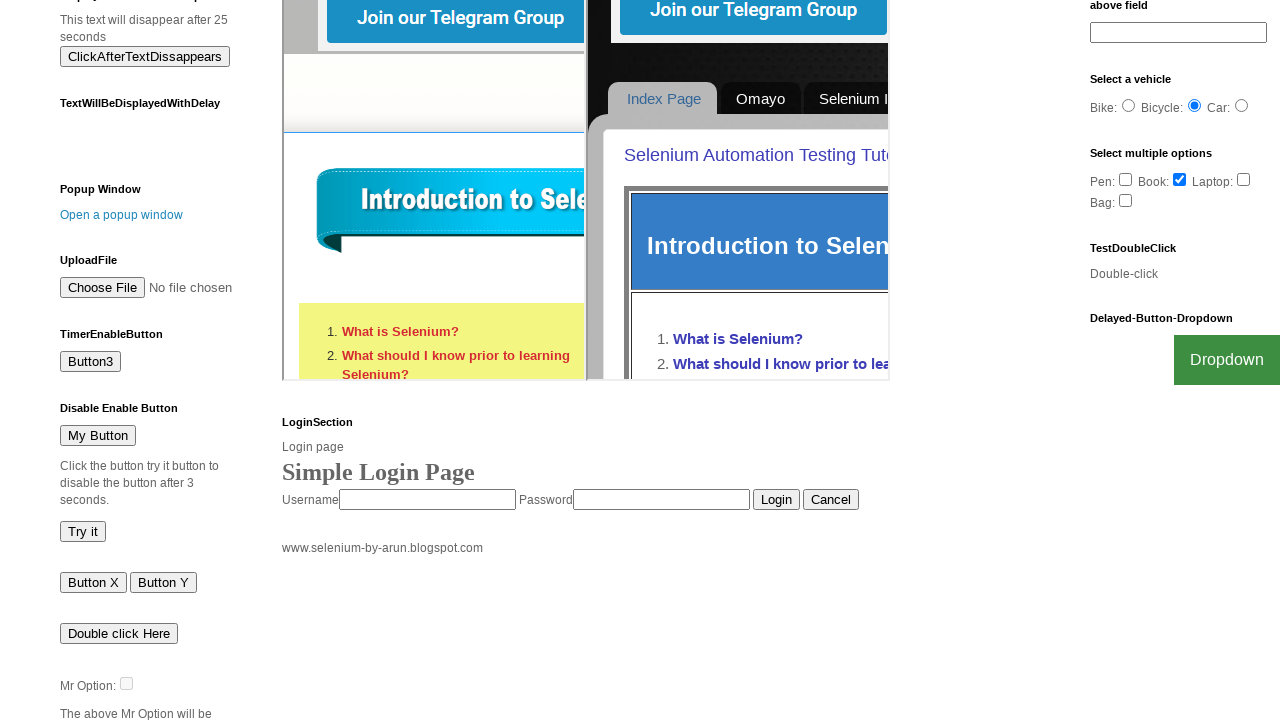

Clicked Flipkart option from dropdown menu at (1200, 700) on xpath=//a[contains(text(),'Flipkart')]
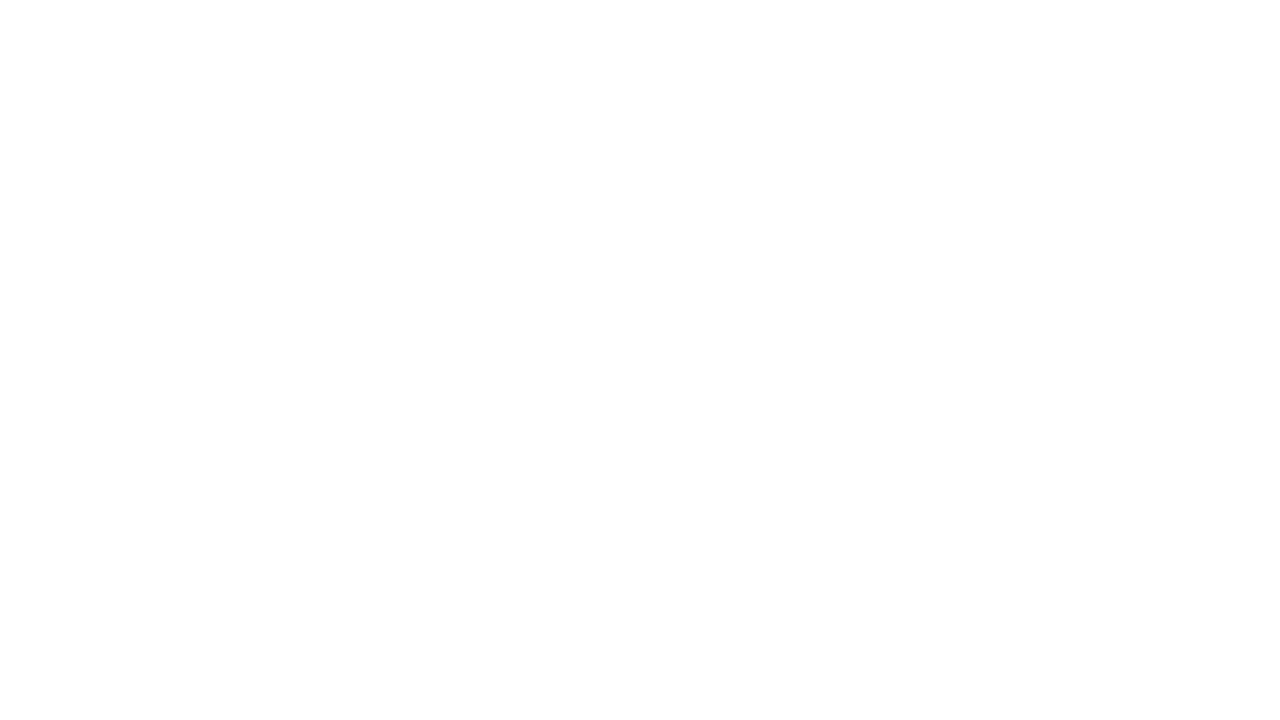

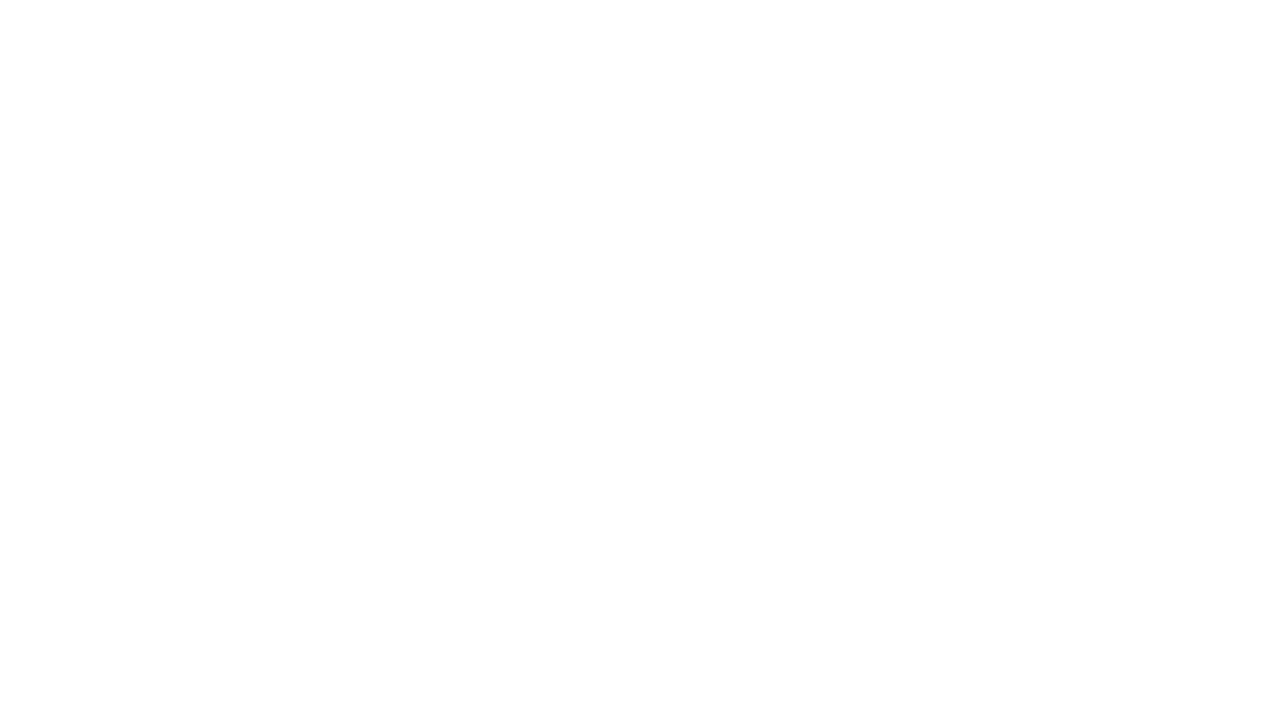